Tests drag and drop functionality by dragging a football element to two different dropzones and verifying the drop was successful

Starting URL: https://v1.training-support.net/selenium/drag-drop

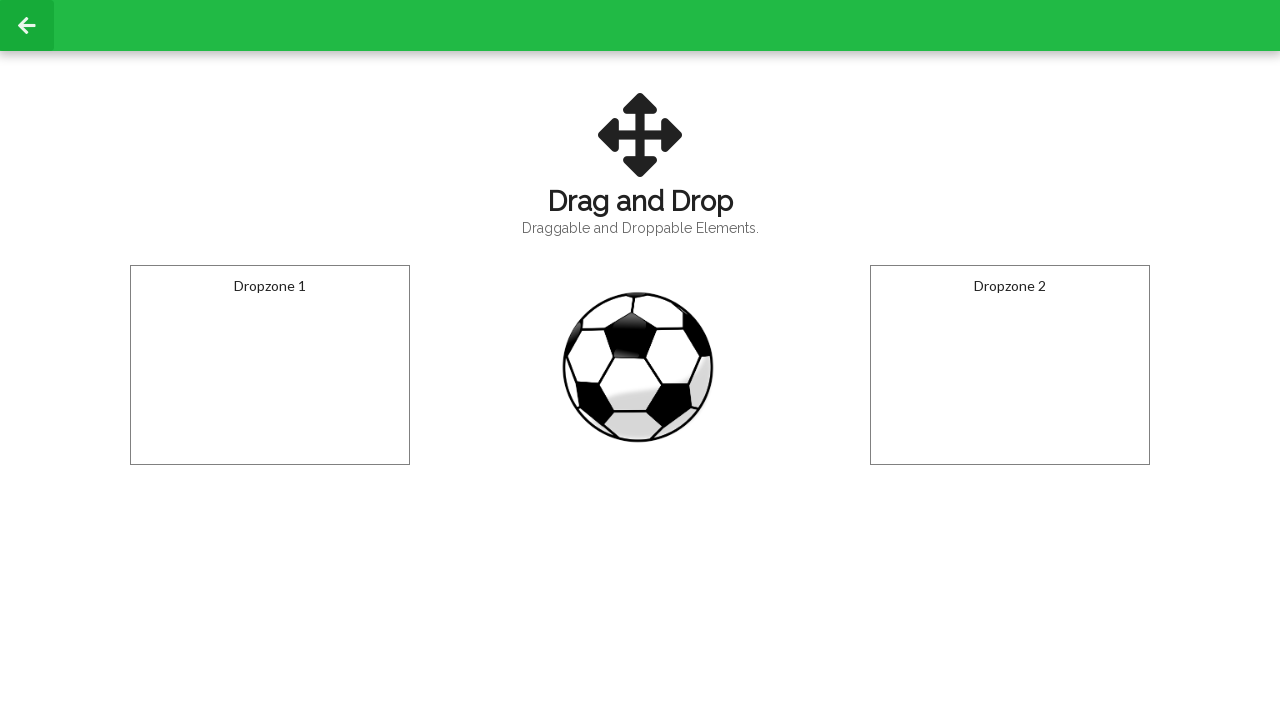

Located the draggable football element
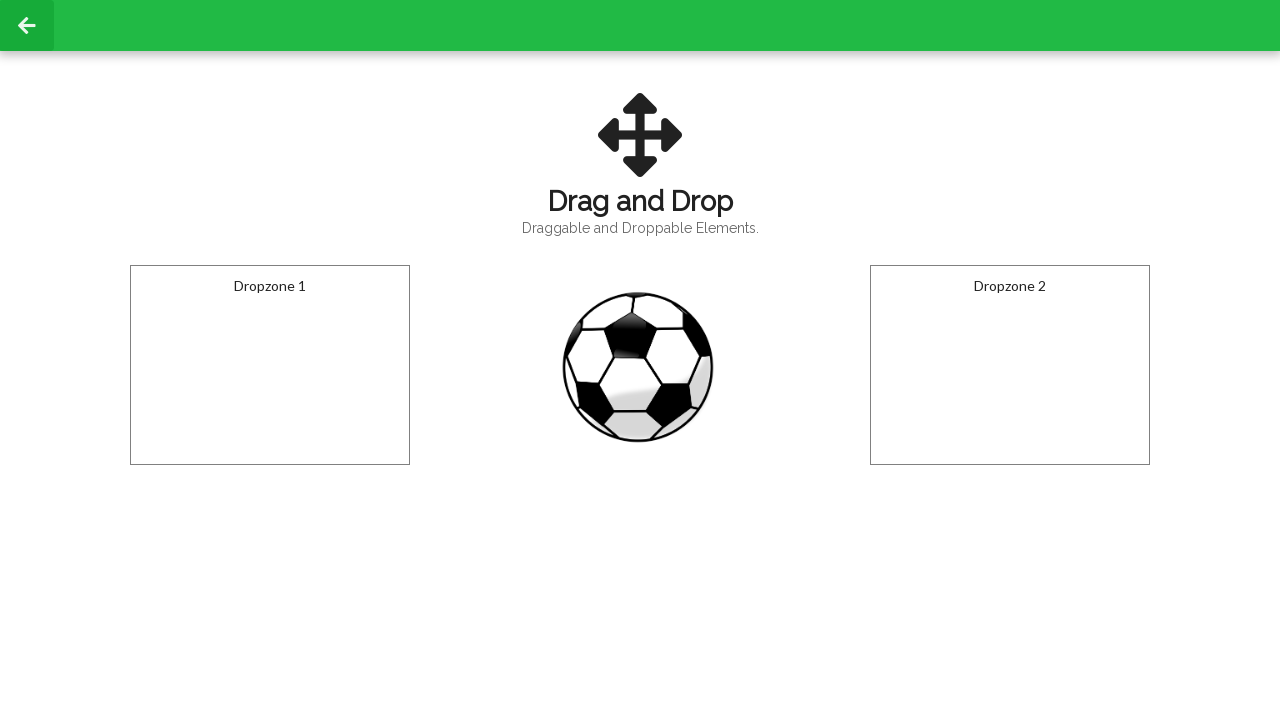

Located dropzone 1
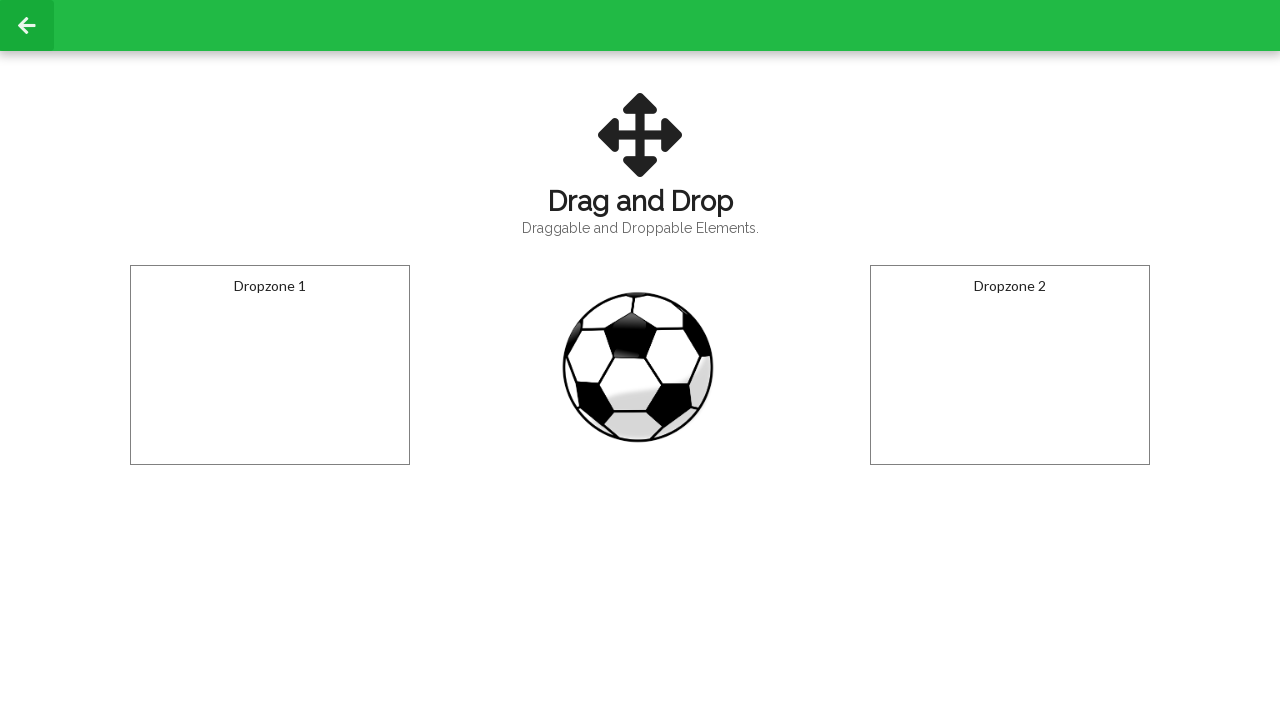

Dragged football to dropzone 1 at (270, 365)
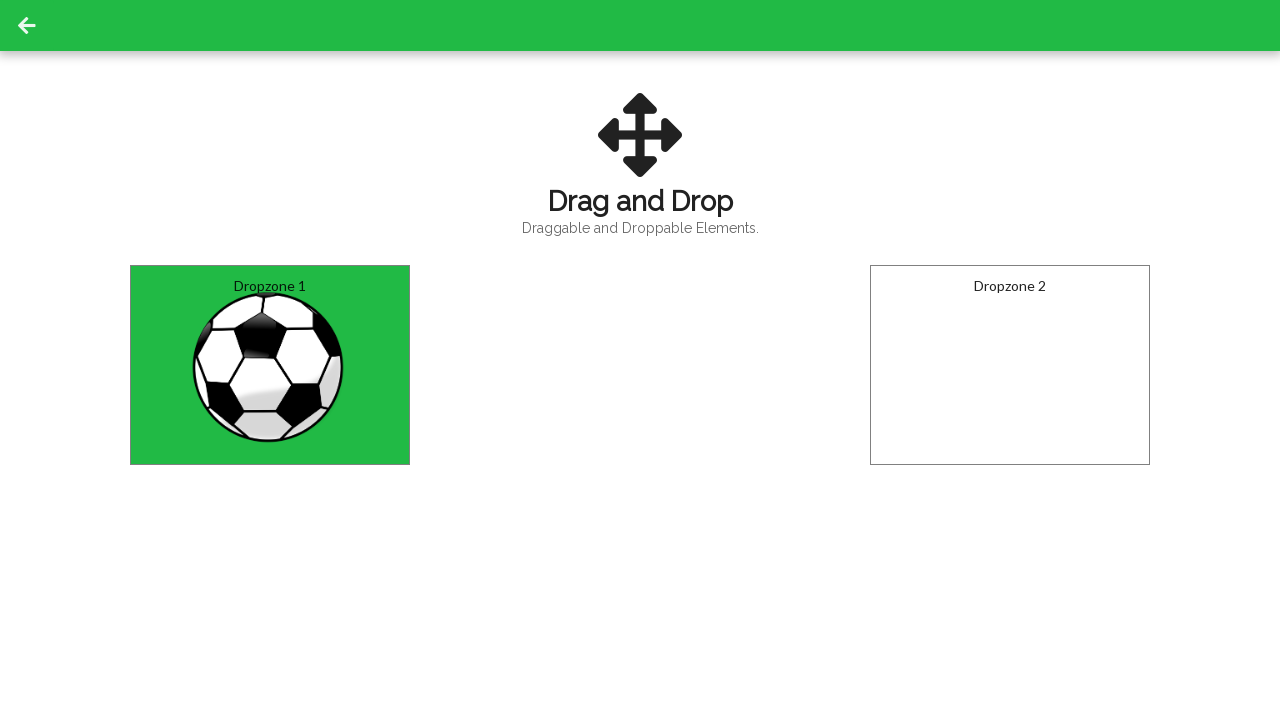

Waited for dropzone 1 animation to complete
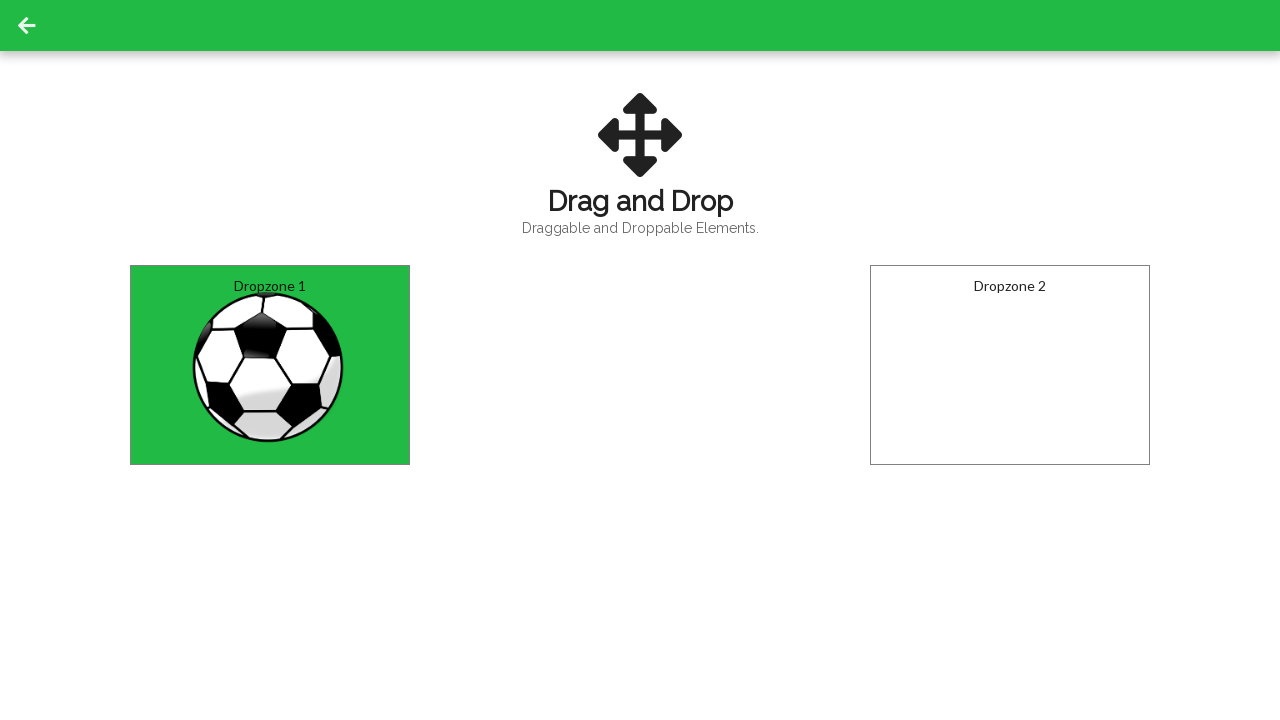

Retrieved dropzone 1 verification text
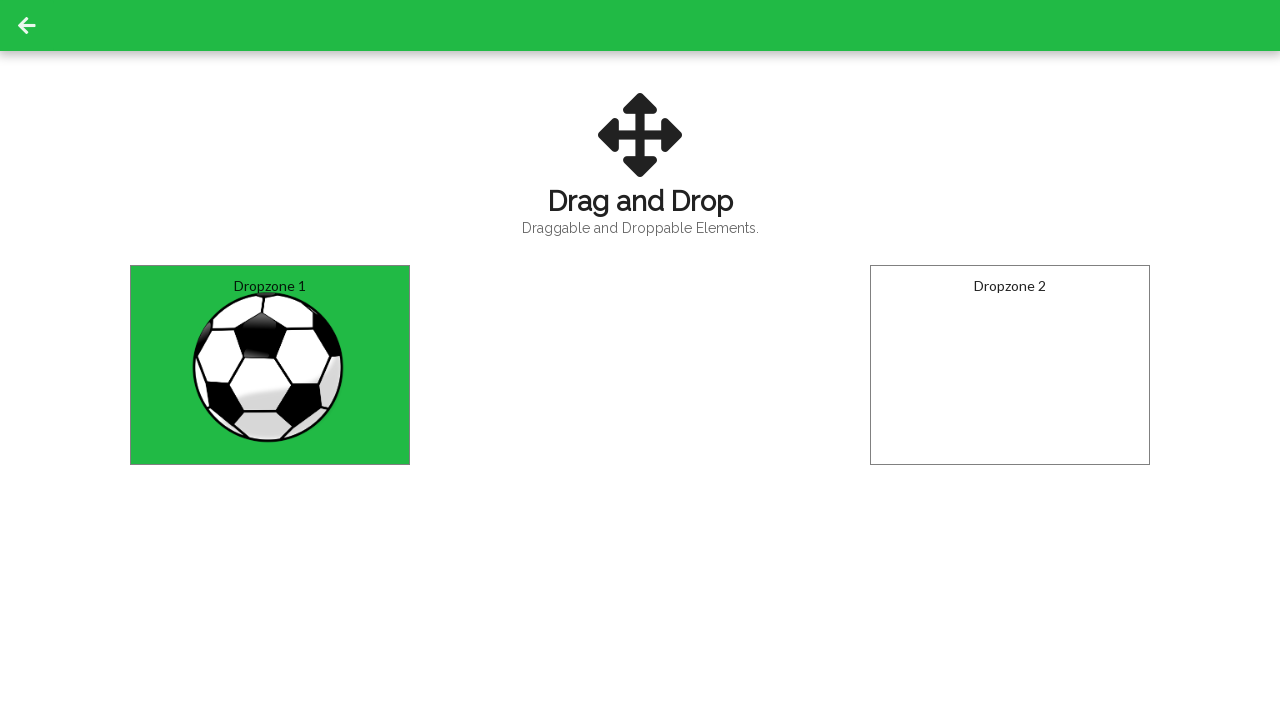

Verified football successfully dropped at dropzone 1
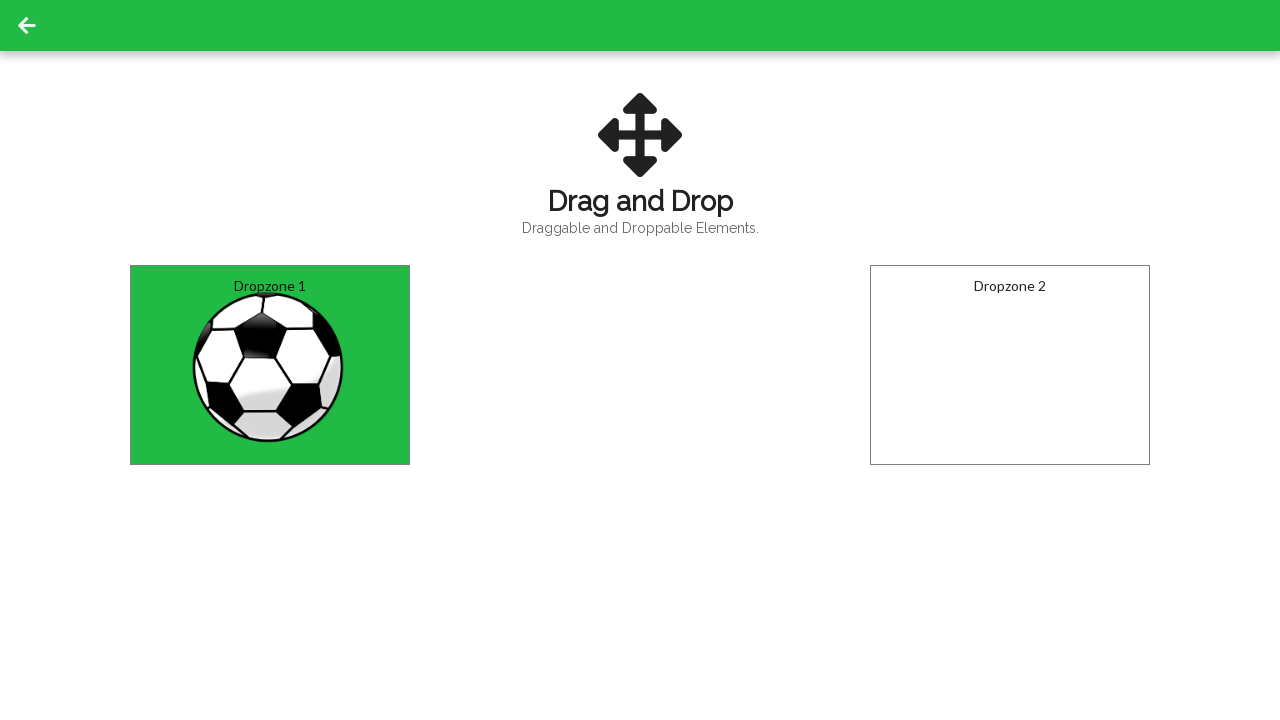

Located dropzone 2
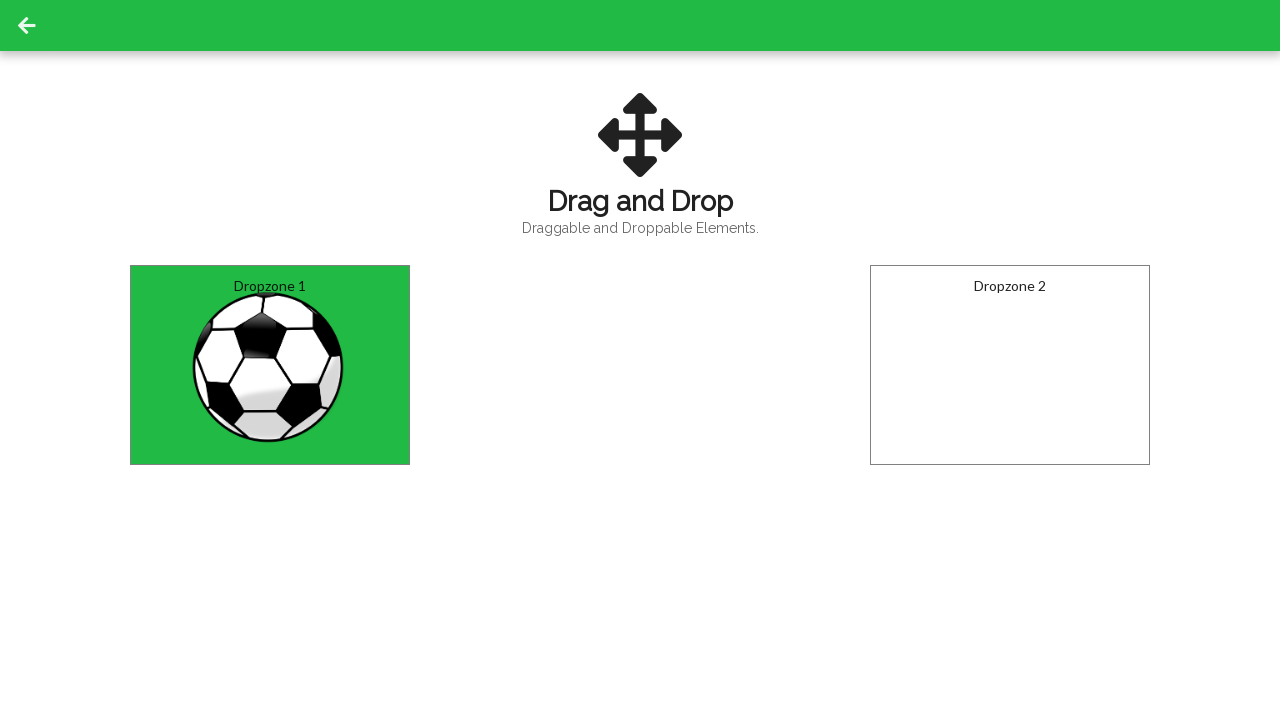

Dragged football to dropzone 2 at (1010, 365)
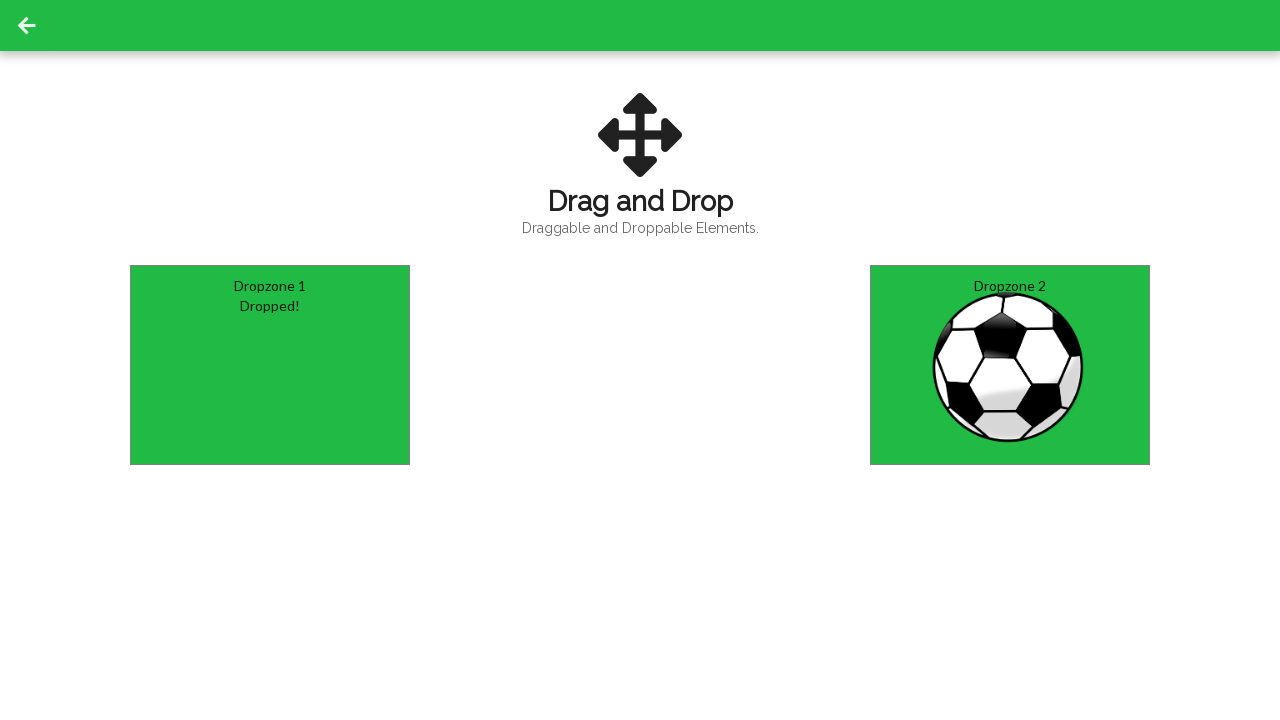

Waited for dropzone 2 animation to complete
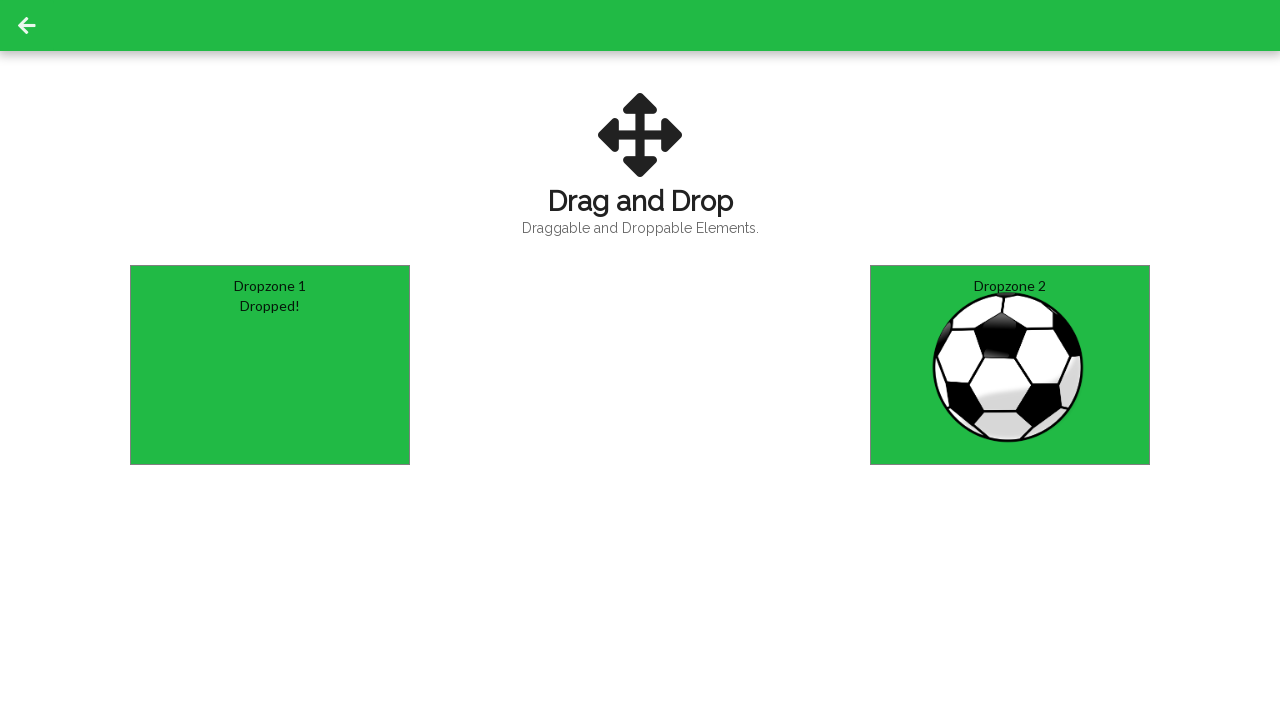

Retrieved dropzone 2 verification text
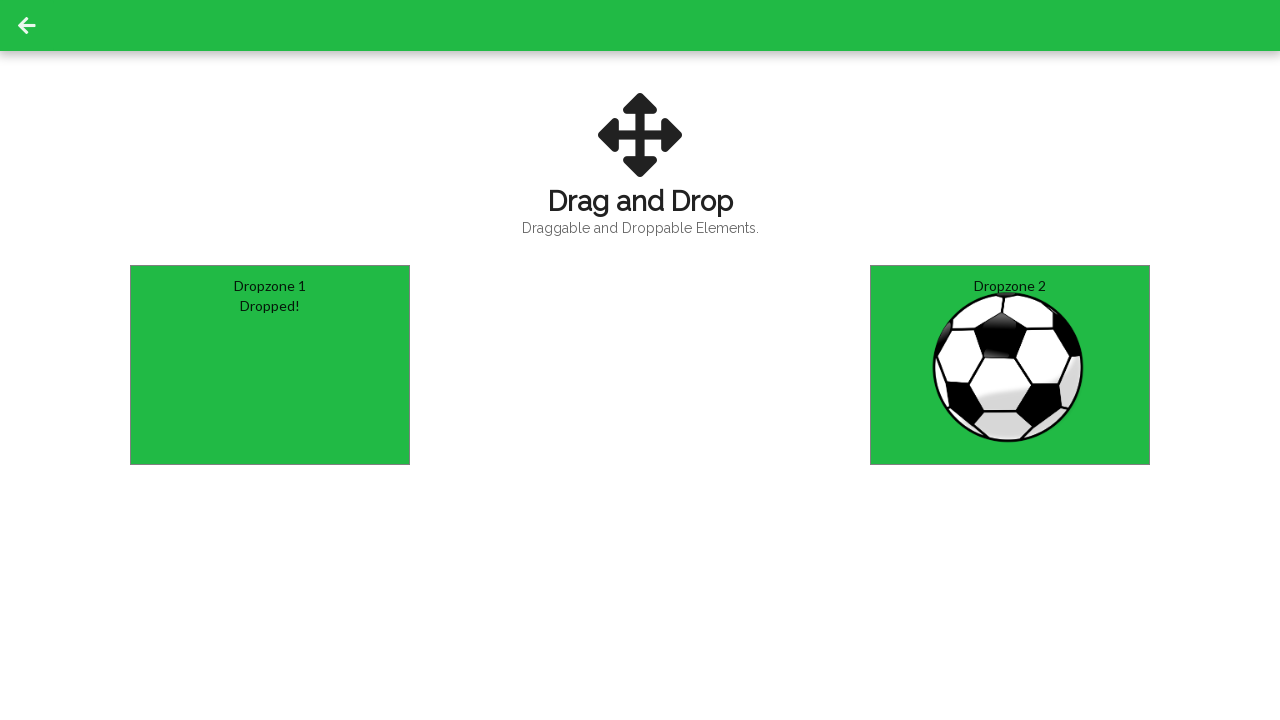

Verified football successfully dropped at dropzone 2
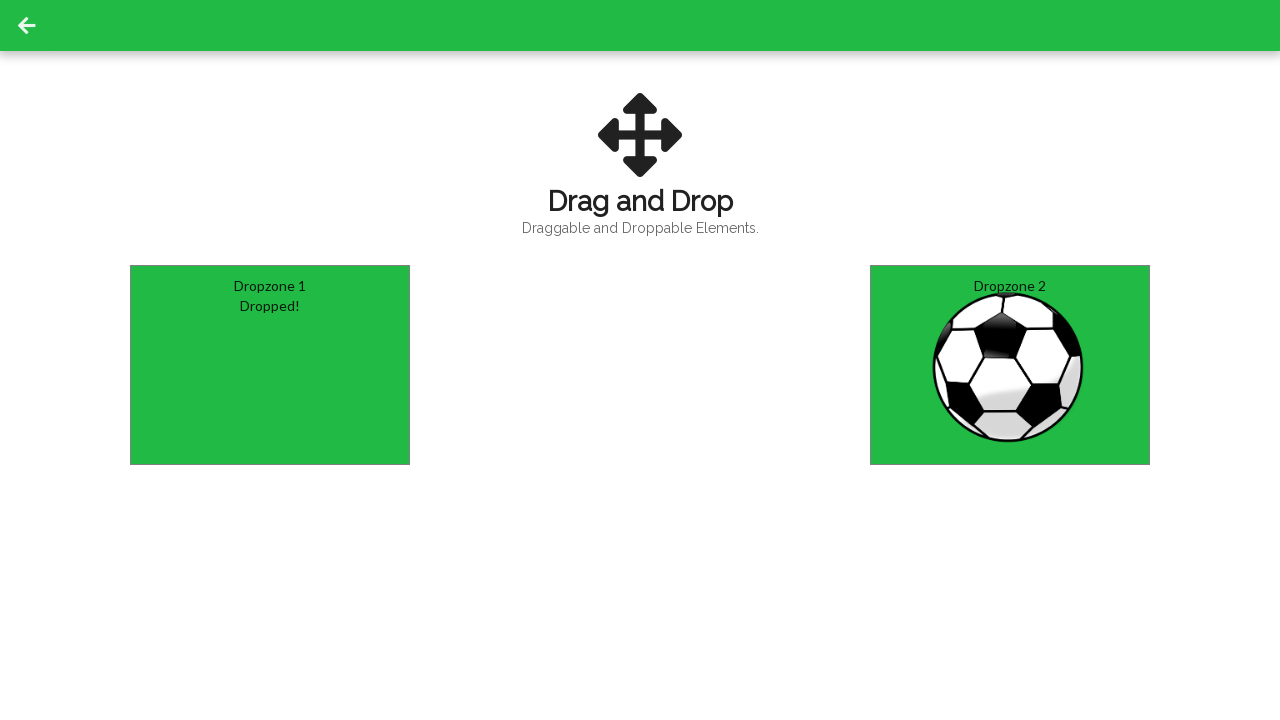

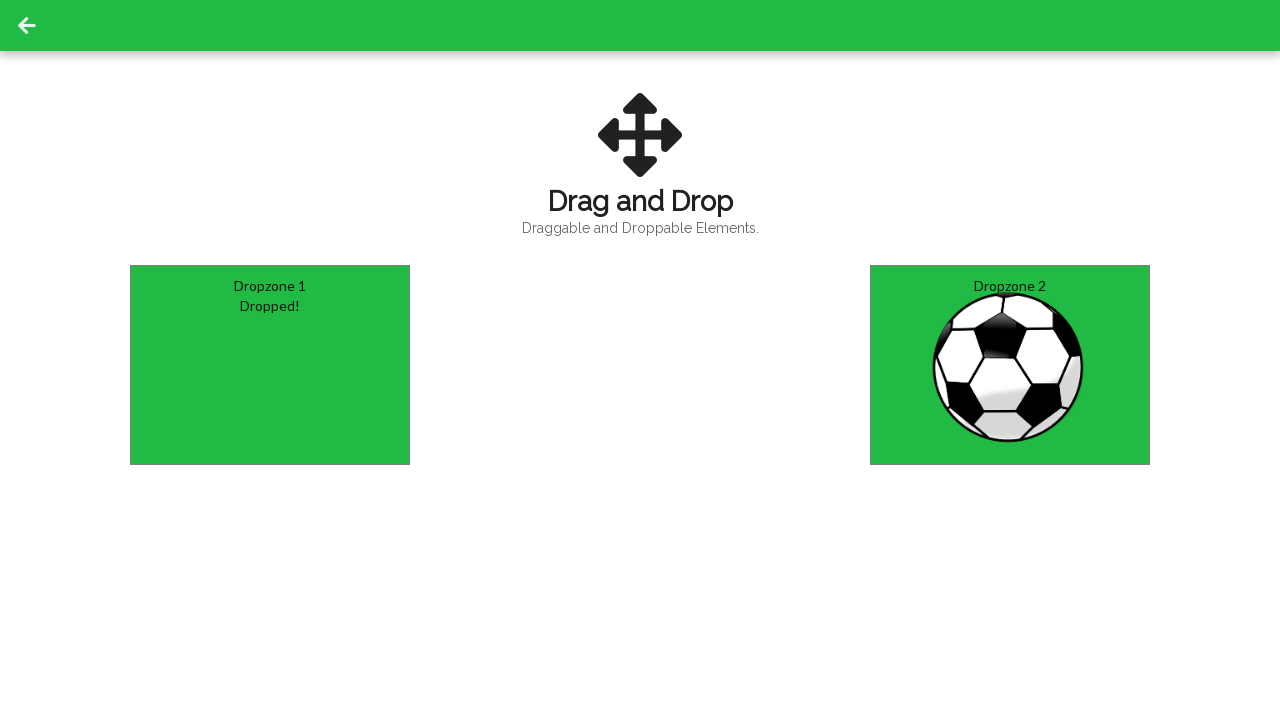